Tests element display status by checking if email textbox, education textarea, and age radio button are displayed, then interacting with them

Starting URL: https://automationfc.github.io/basic-form/index.html

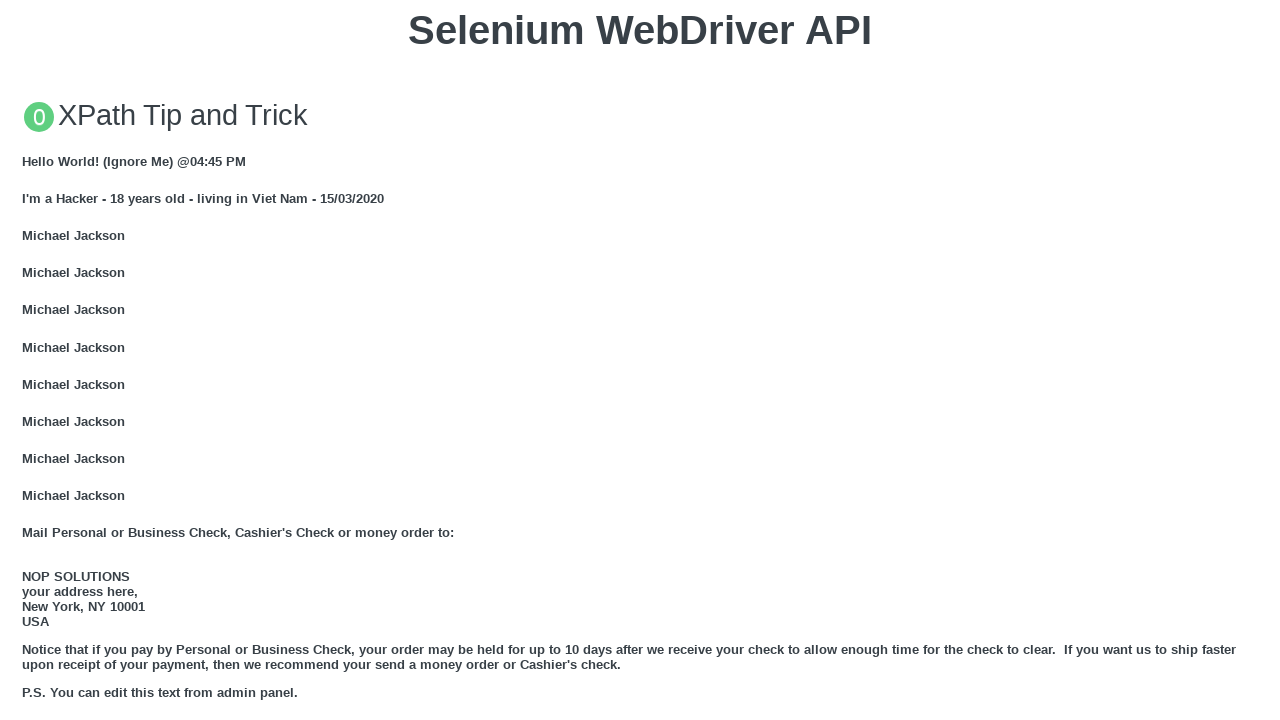

Navigated to basic form page
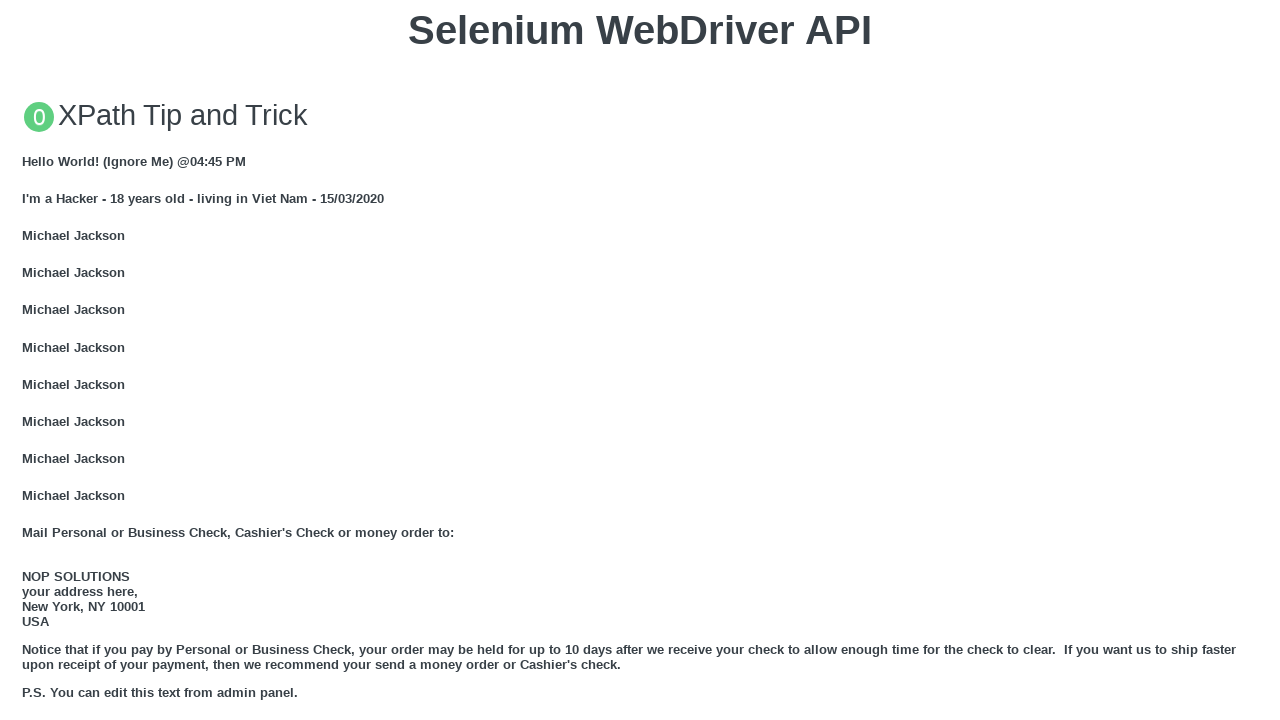

Email textbox is displayed
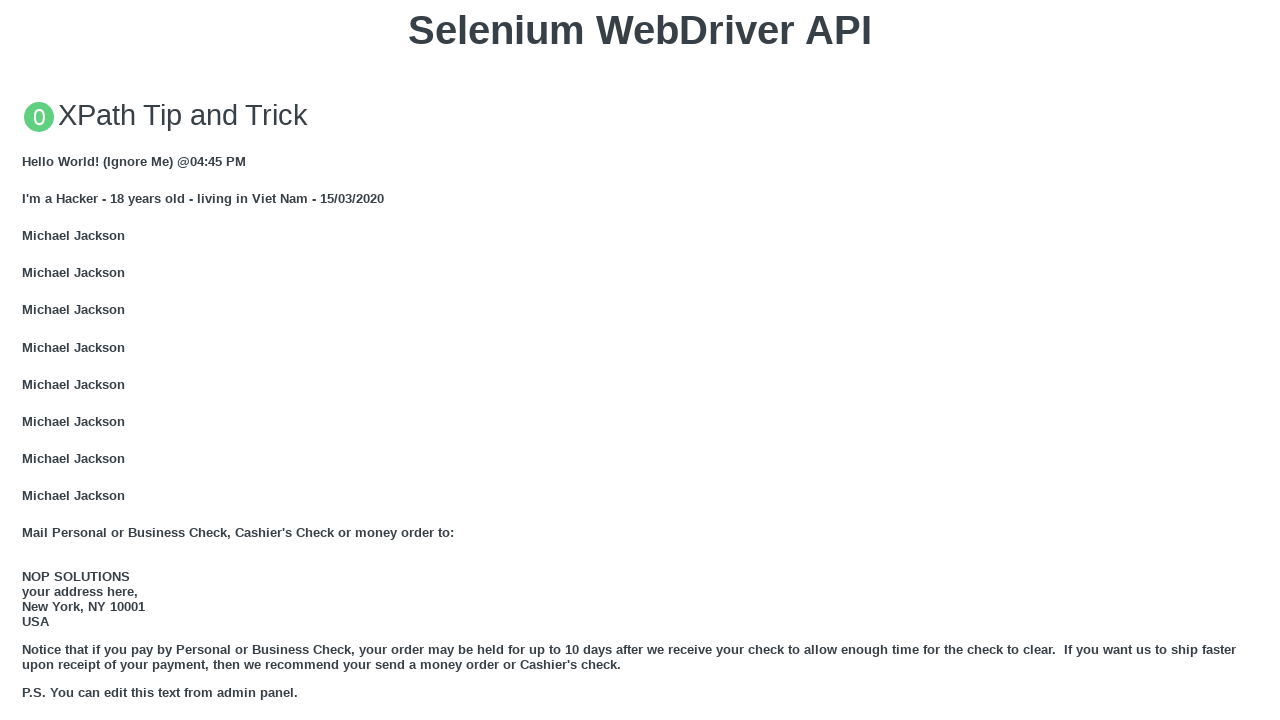

Filled email textbox with 'Automation Testing' on #mail
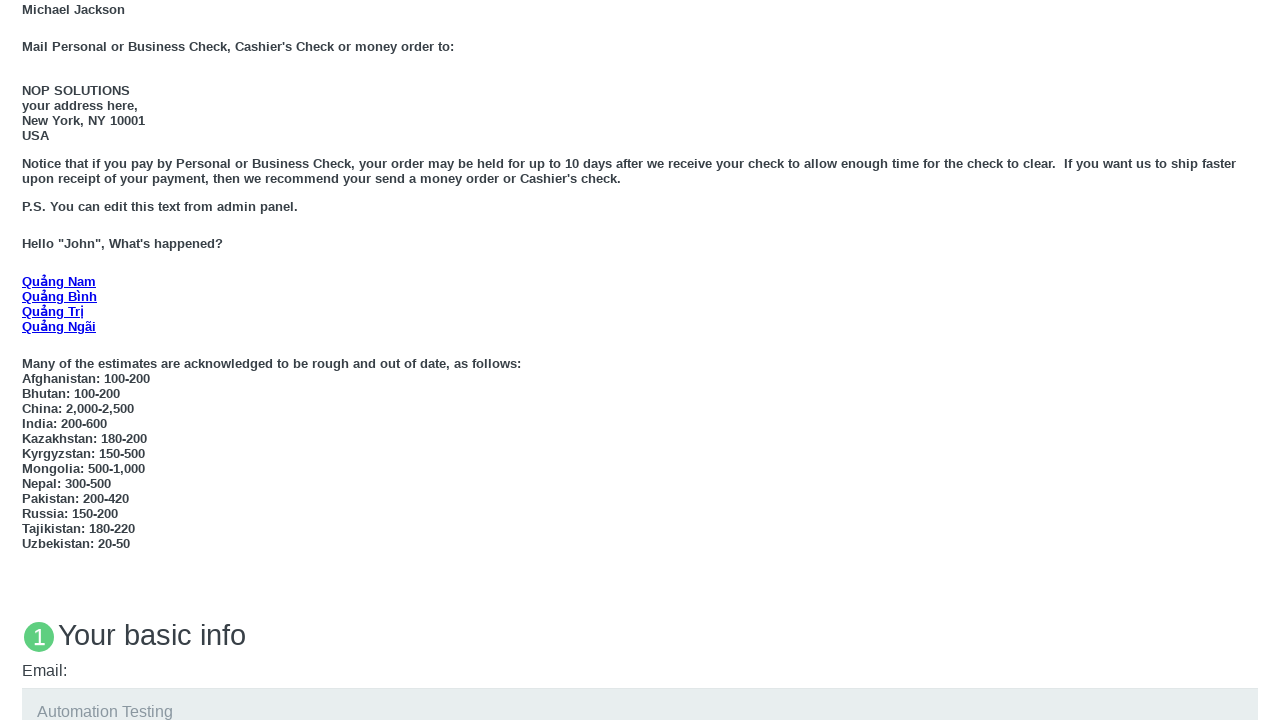

Education textarea is displayed
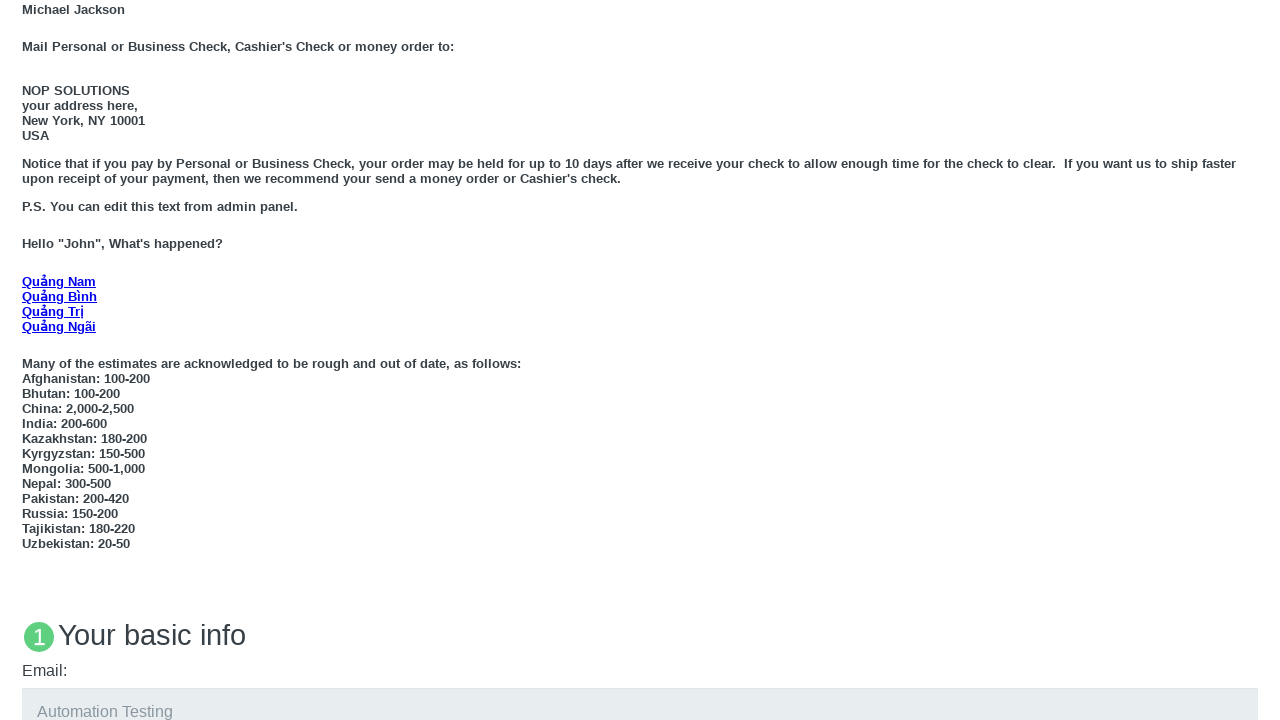

Filled education textarea with 'Automation Testing' on #edu
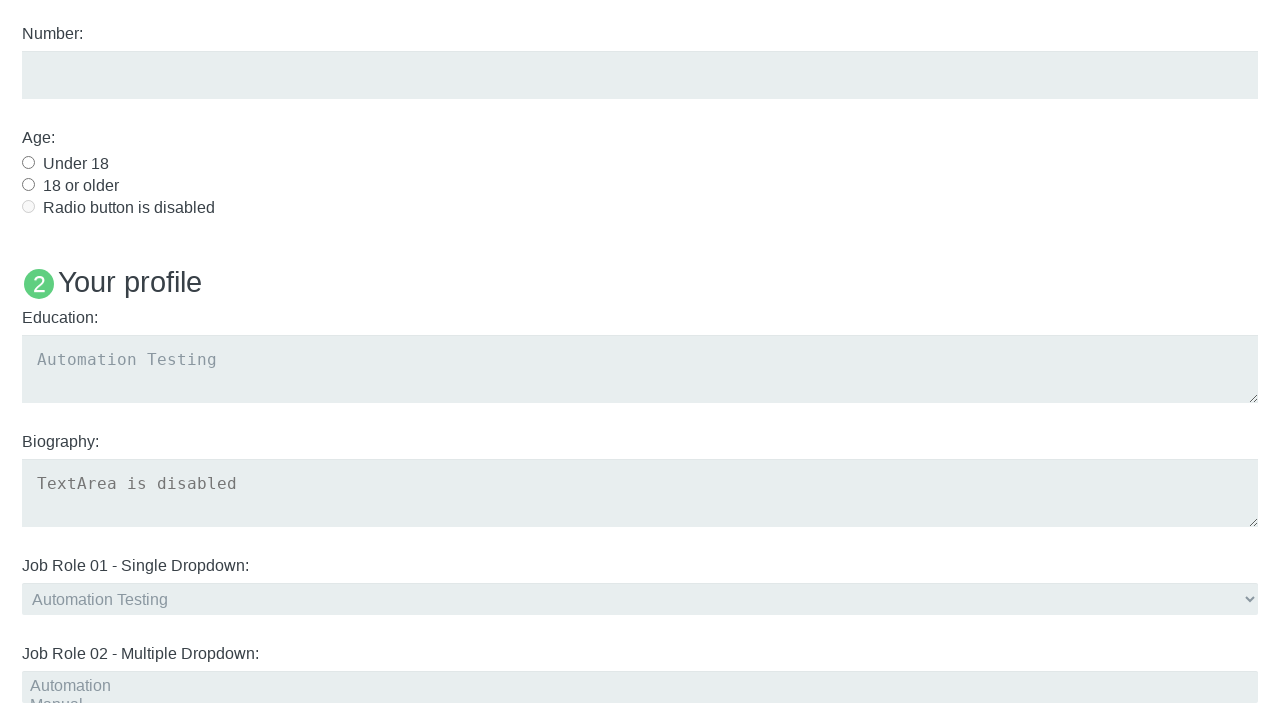

Age under 18 radio button is displayed
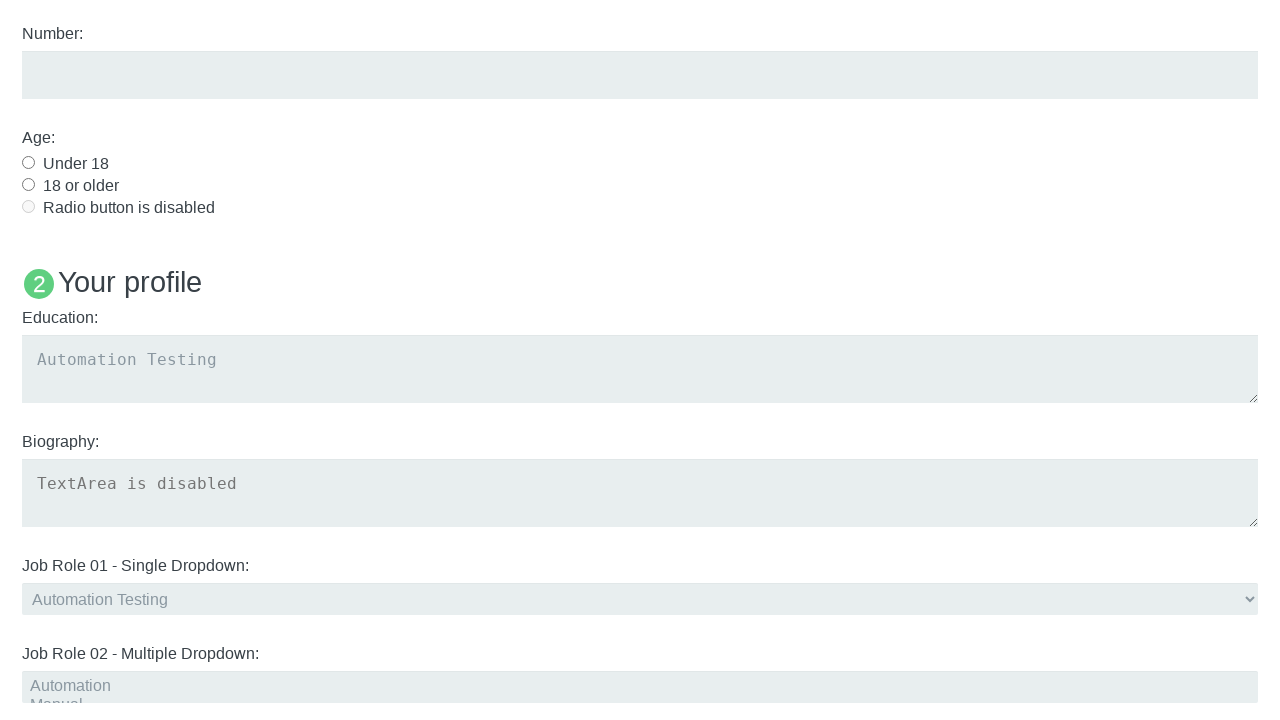

Clicked age under 18 radio button at (28, 162) on #under_18
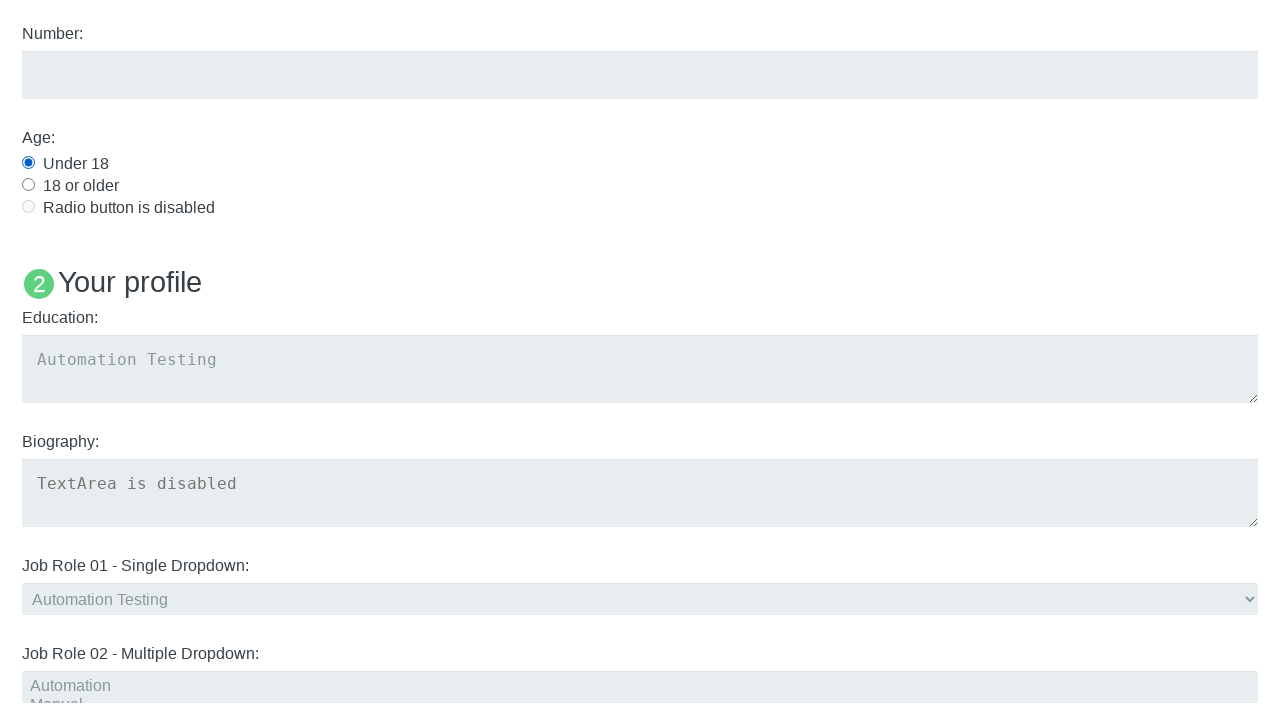

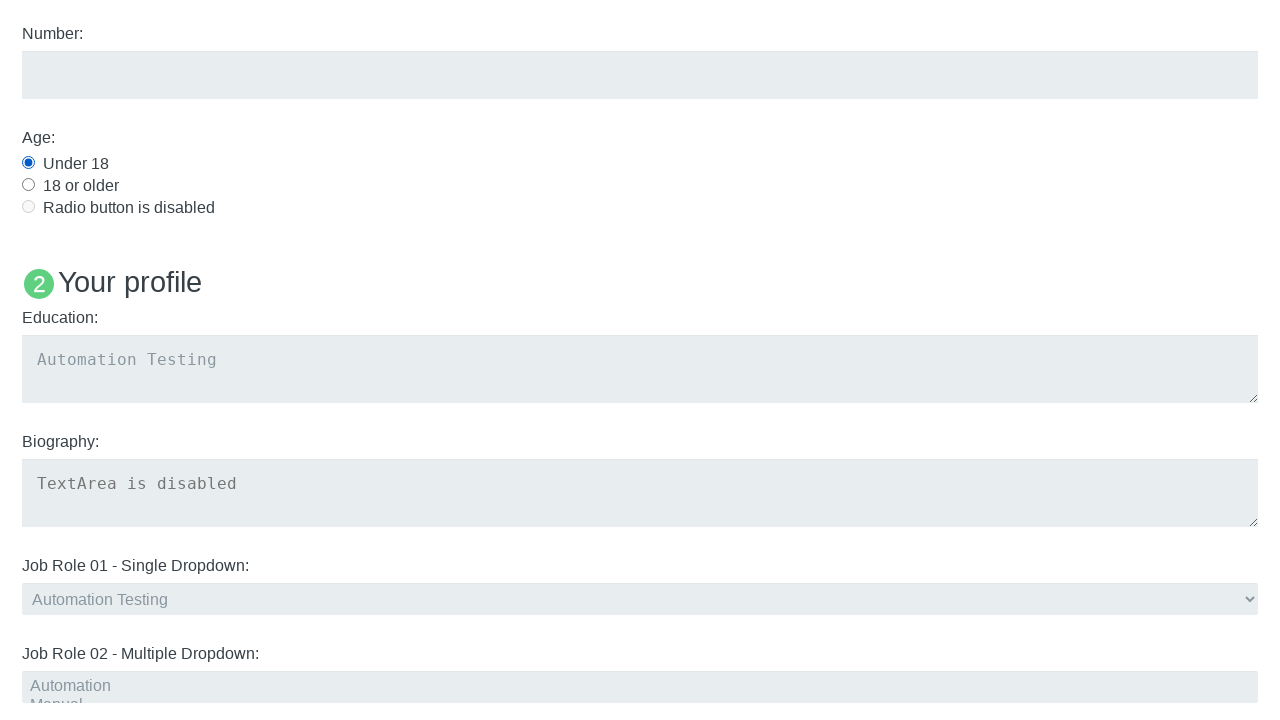